Tests the Python.org website by verifying the page title contains "Python", then performs a search for "pycon" using the search box and submits the form.

Starting URL: http://www.python.org

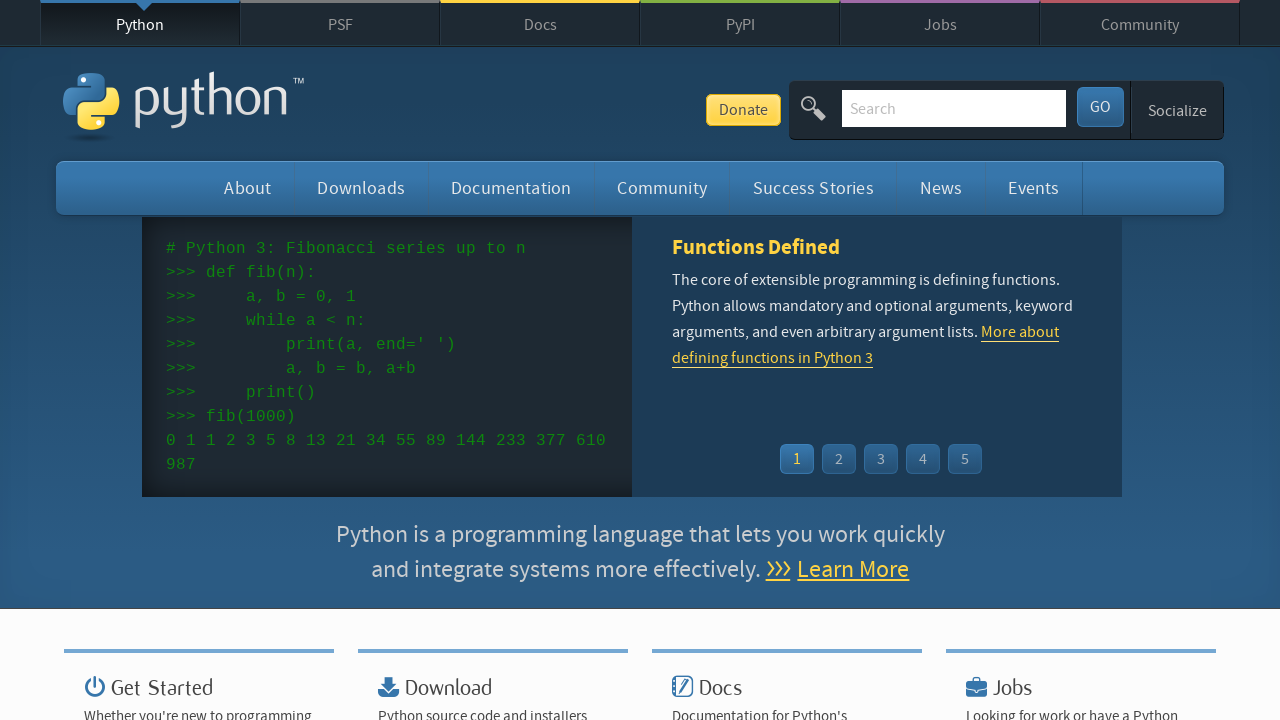

Verified page title contains 'Python'
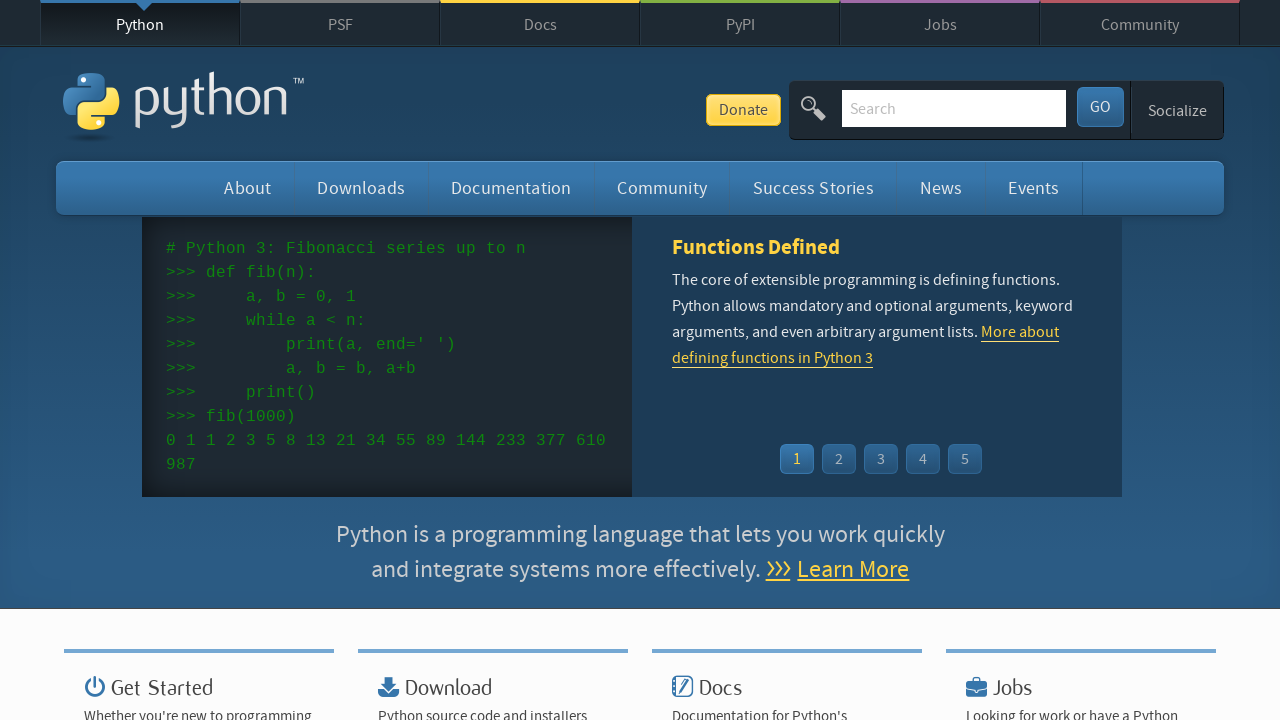

Filled search box with 'pycon' on input[name='q']
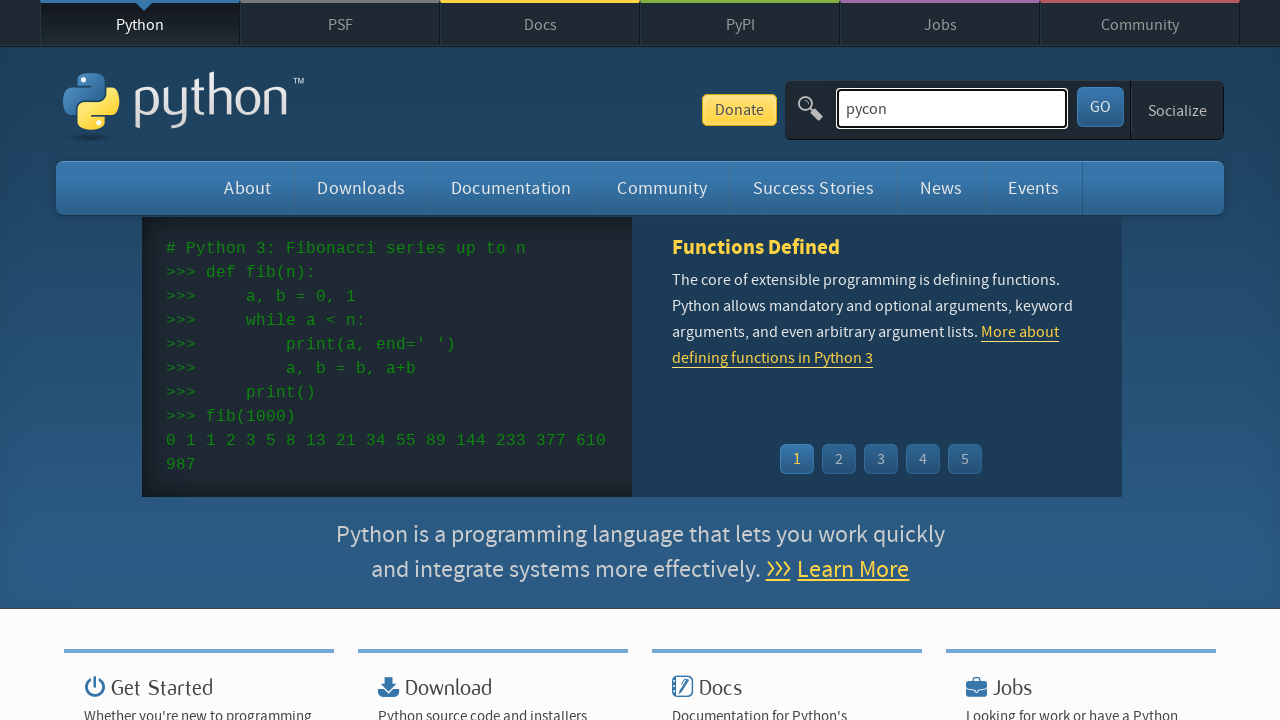

Pressed Enter to submit search form on input[name='q']
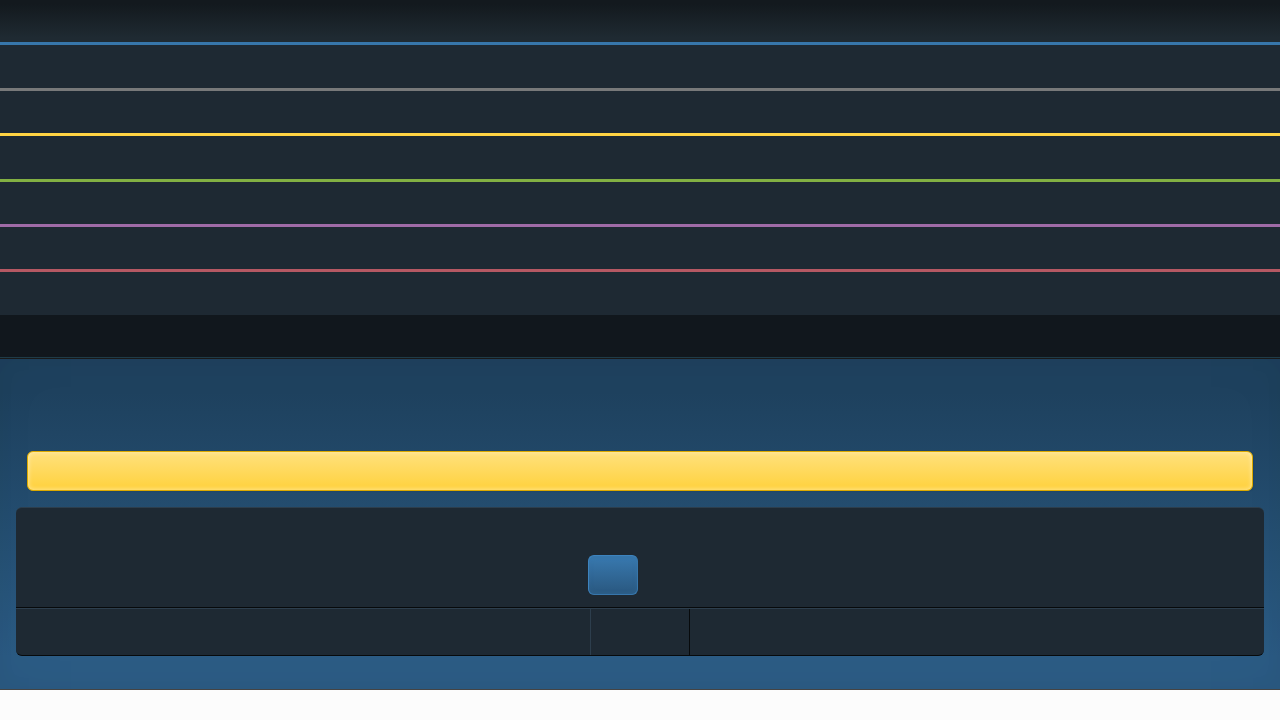

Search results page loaded
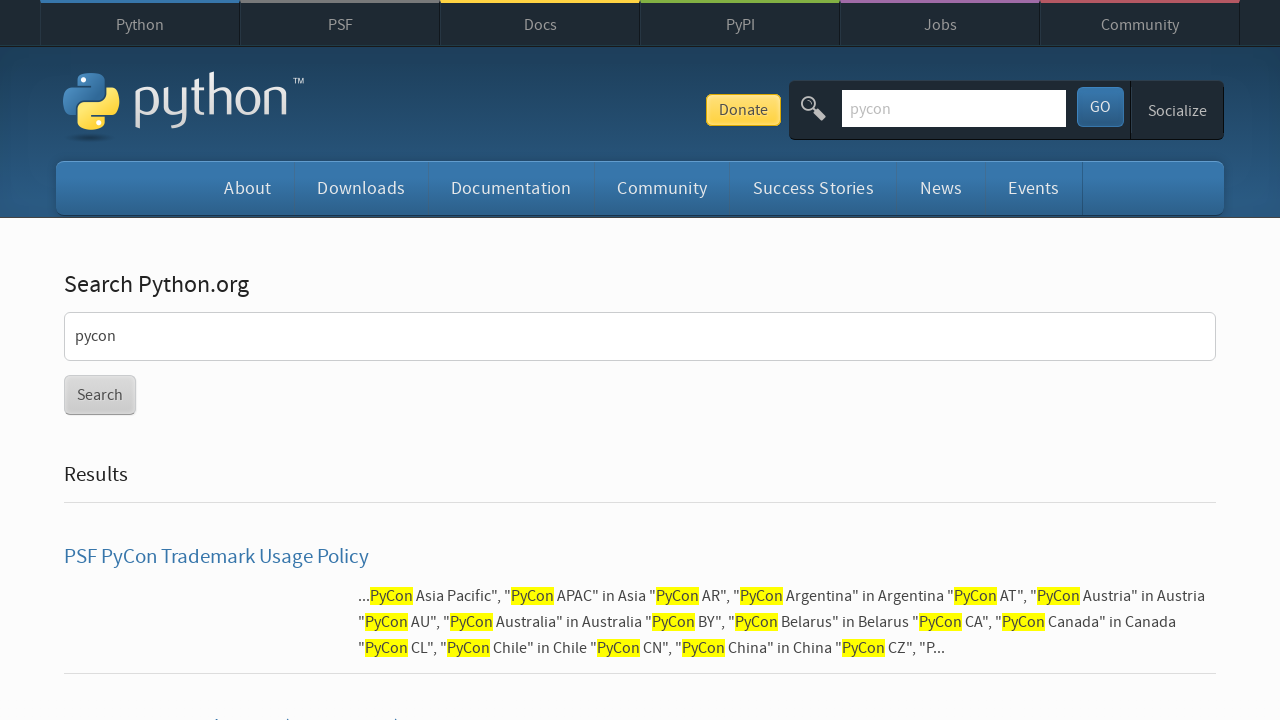

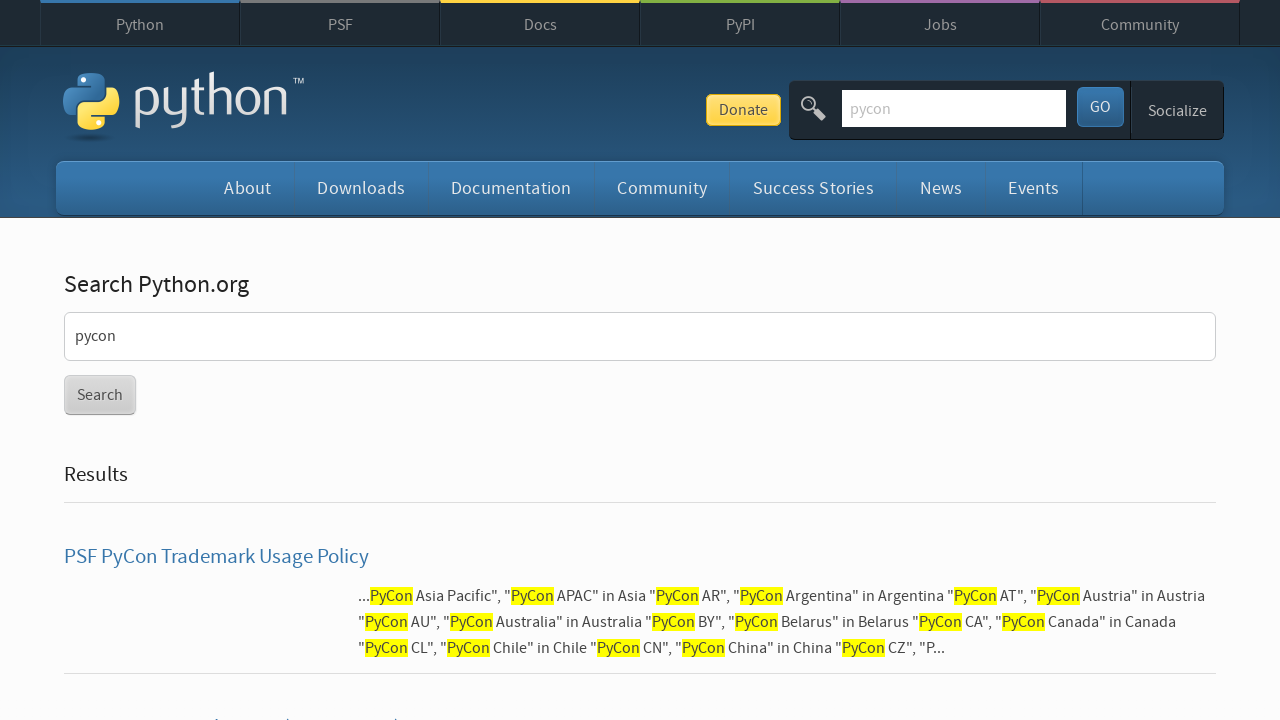